Tests the travel agency search functionality by entering a province name in the search field, waiting for results to load, and navigating through paginated results using the "Next" button.

Starting URL: https://www.agenciasdeviajes.ar/#buscador

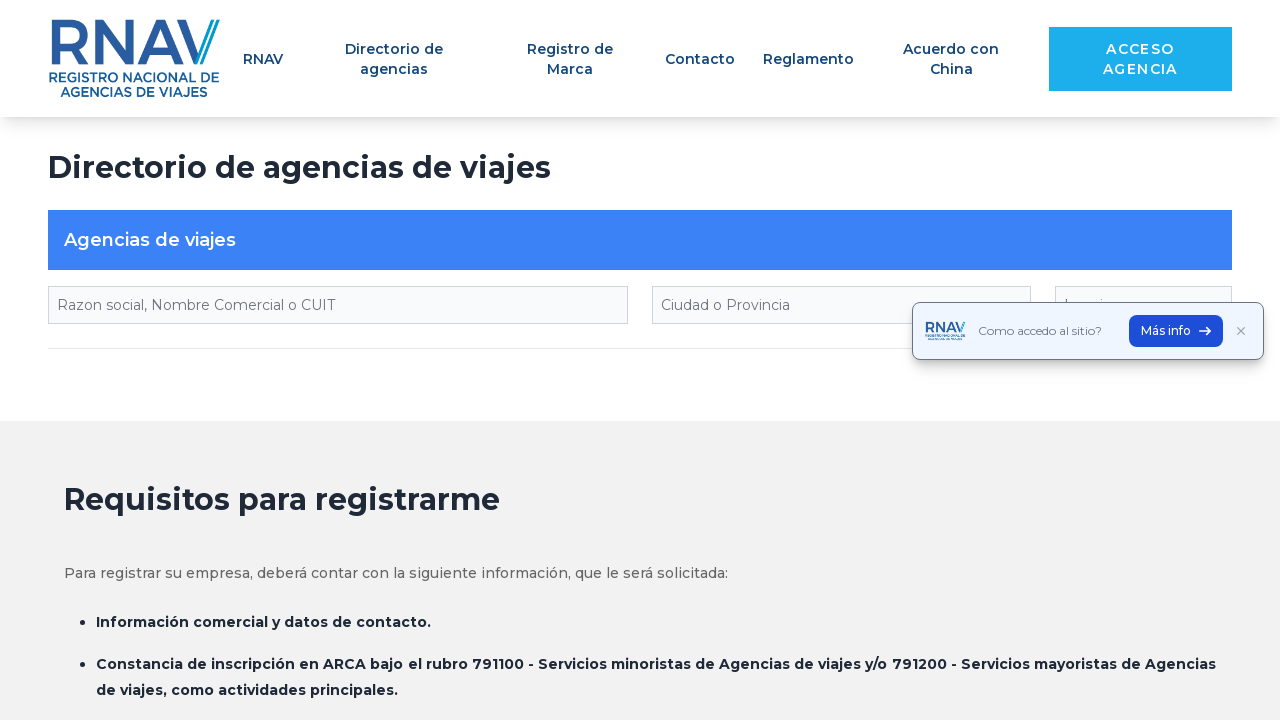

Search input field became available
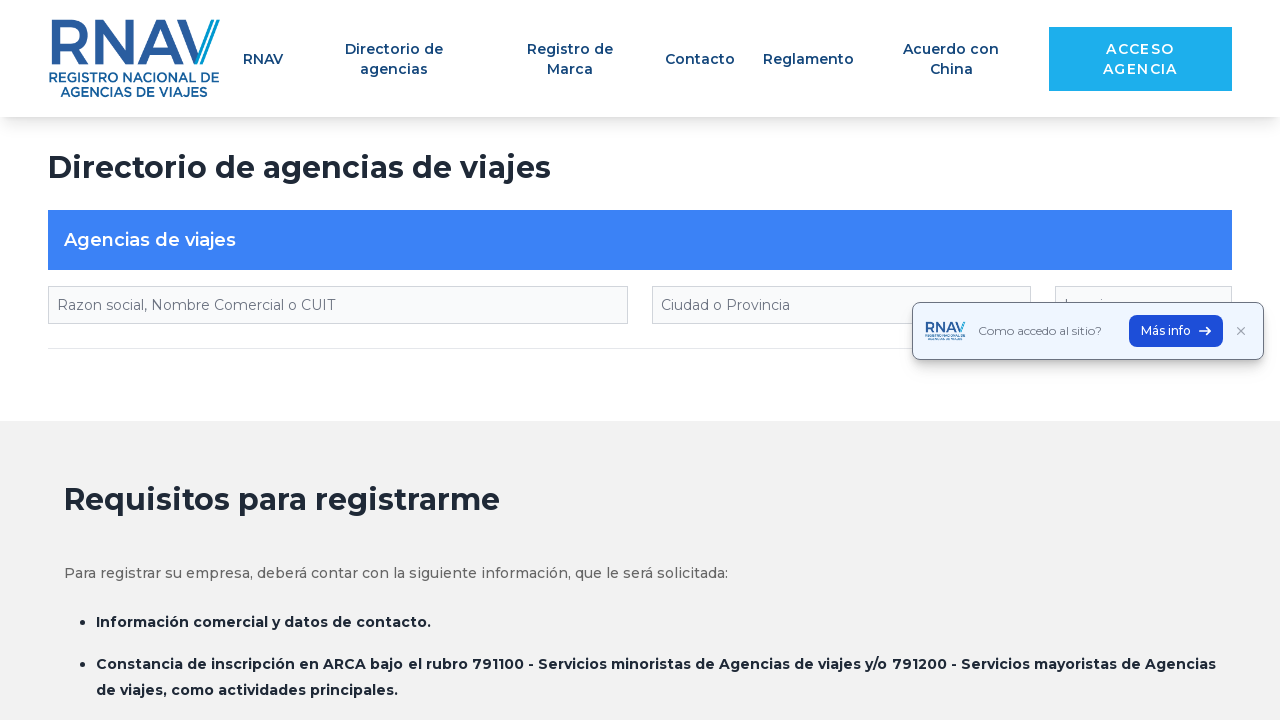

Filled search field with 'Córdoba' province name on input[placeholder*='Ciudad o Provincia']
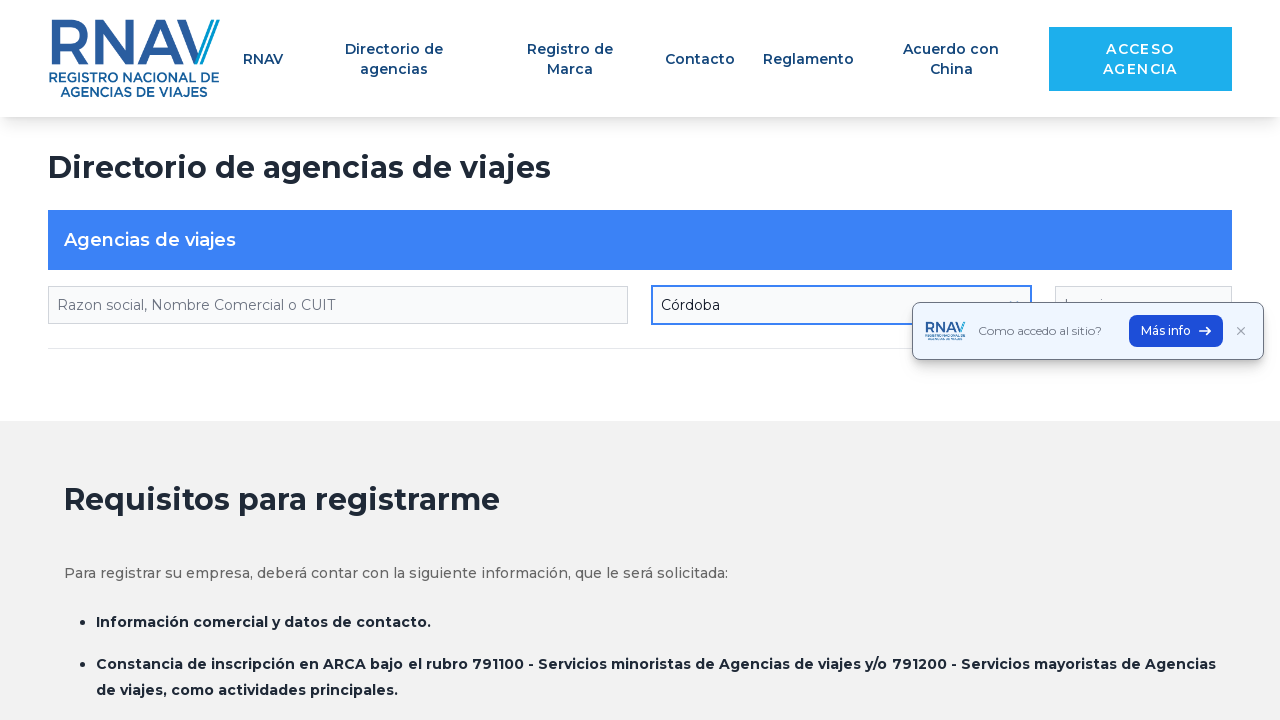

Waited 2 seconds for results to load
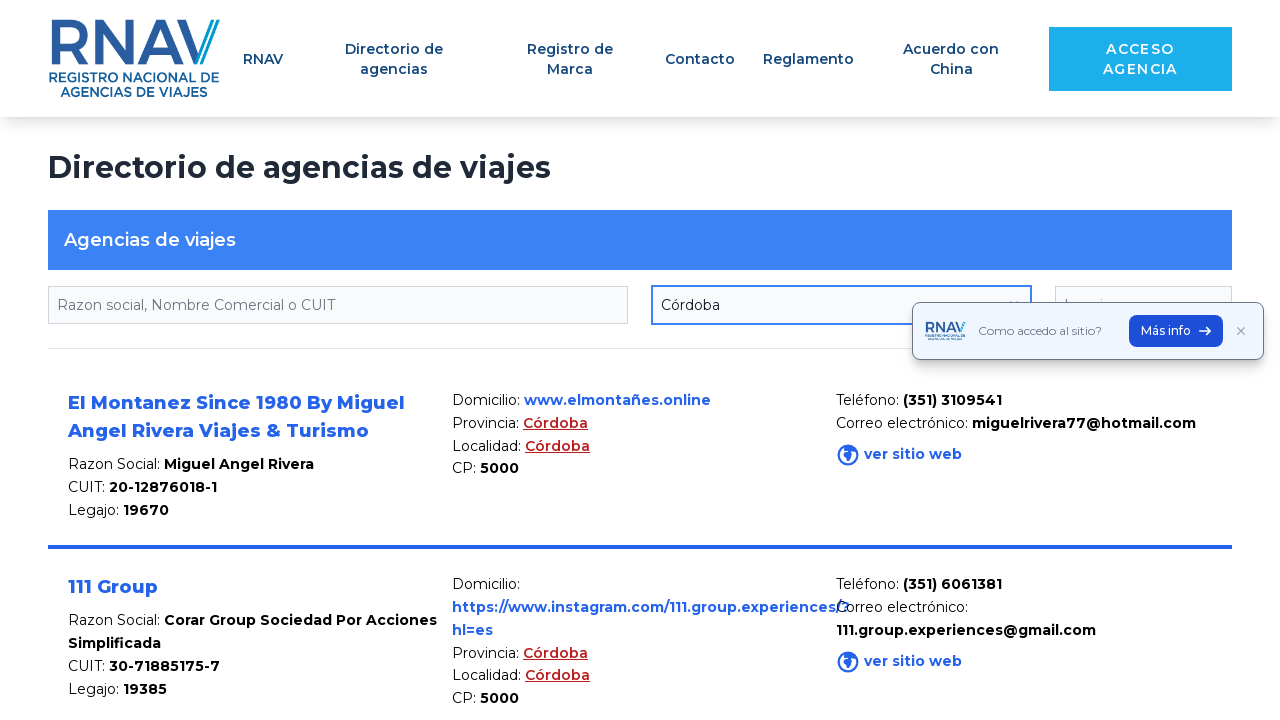

Travel agency results loaded and displayed
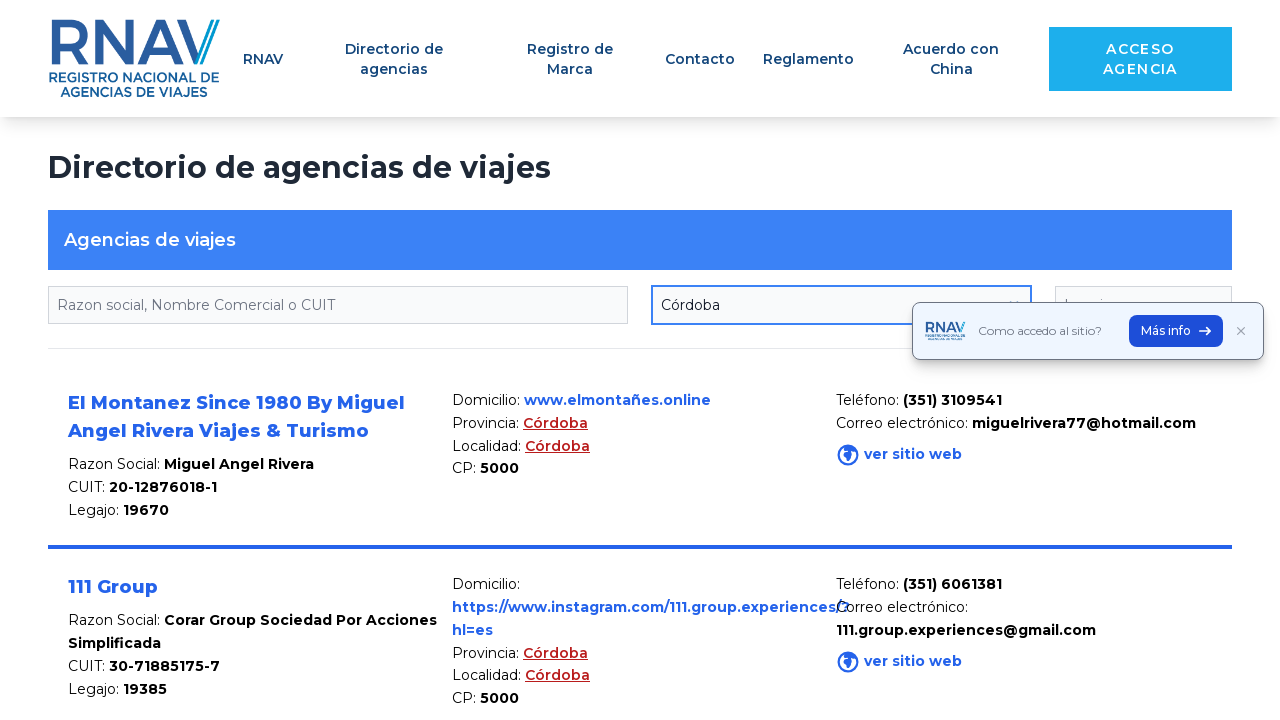

Closed any modal dialogs that appeared
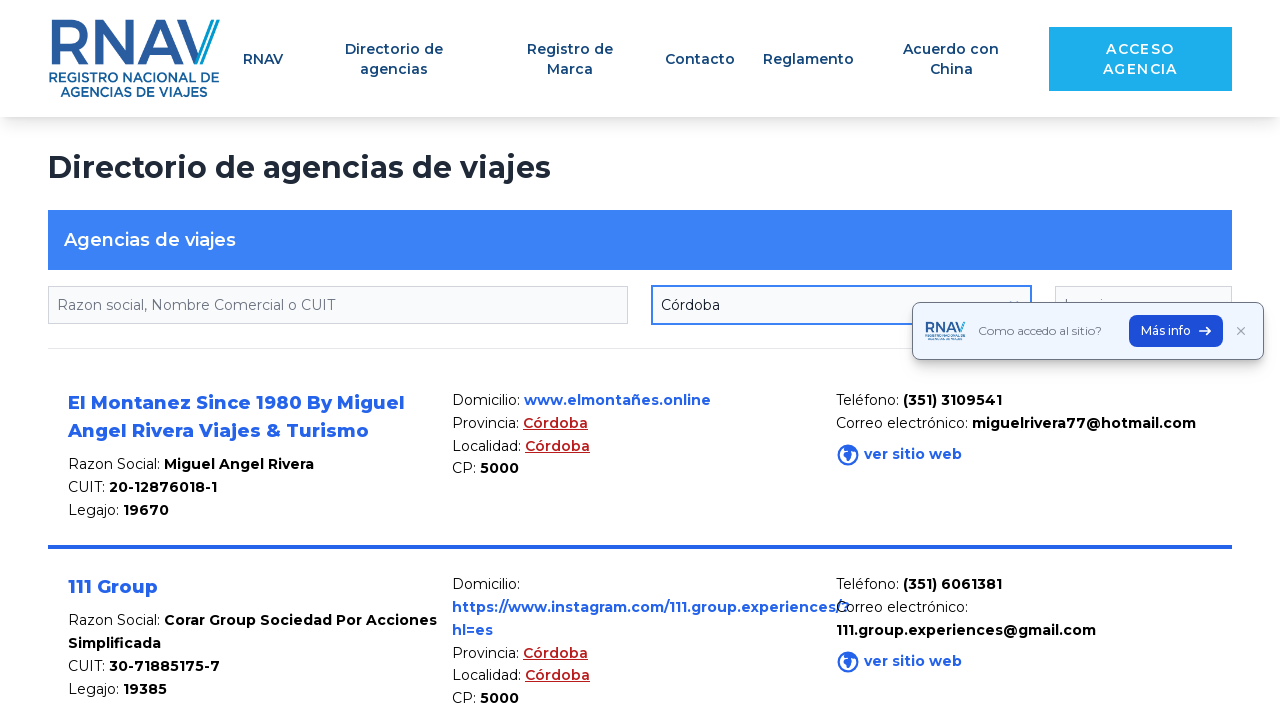

Waited 1 second for modal to close
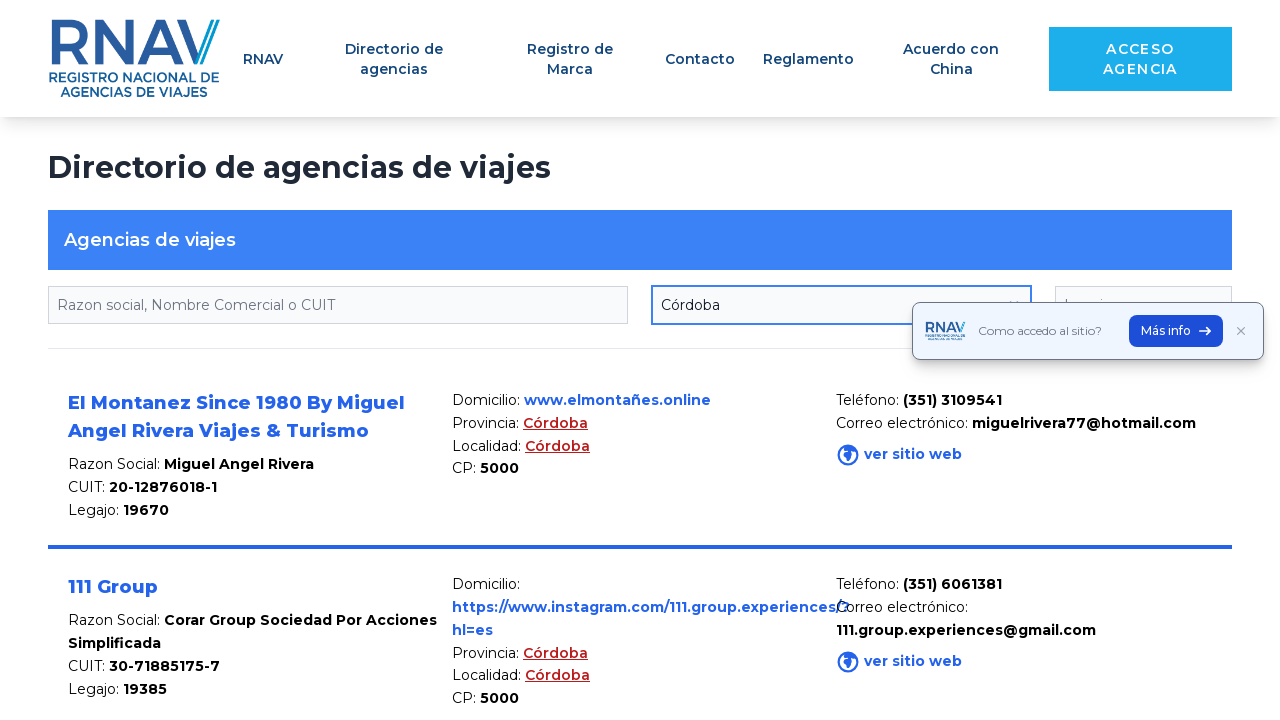

Scrolled next page button into view
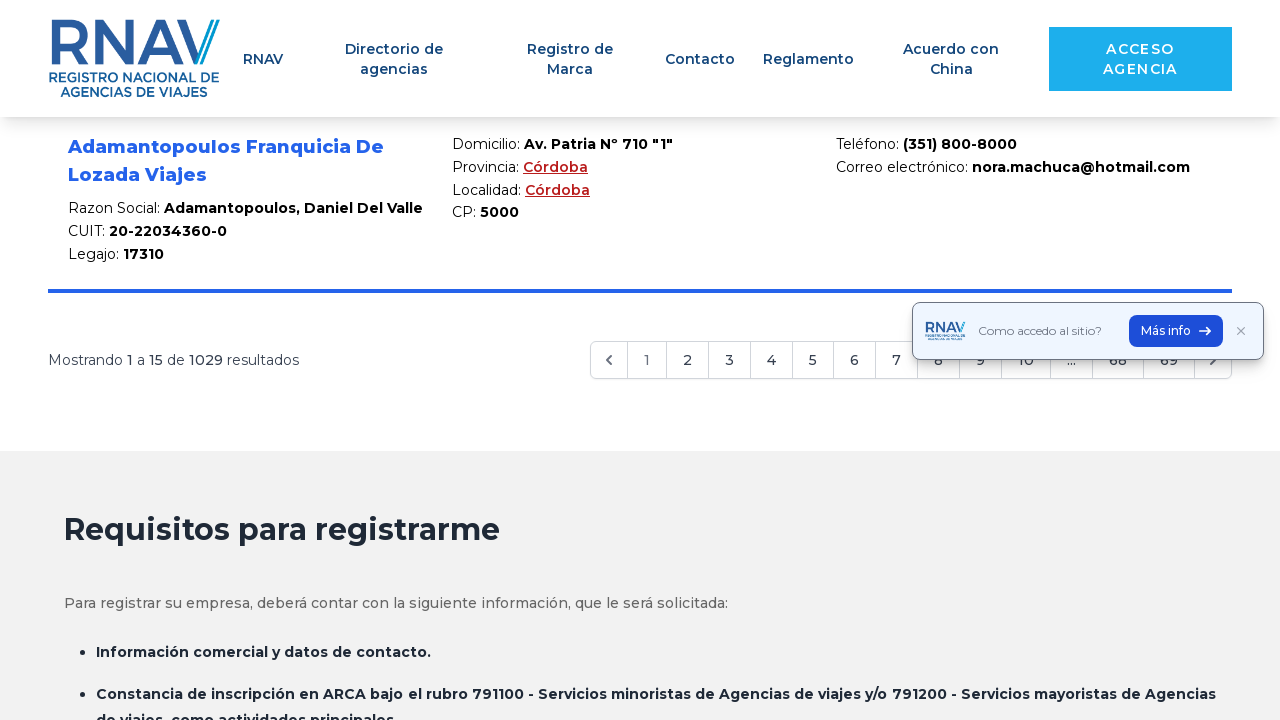

Clicked next page button to navigate to second page at (1213, 360) on button[dusk='nextPage.after']
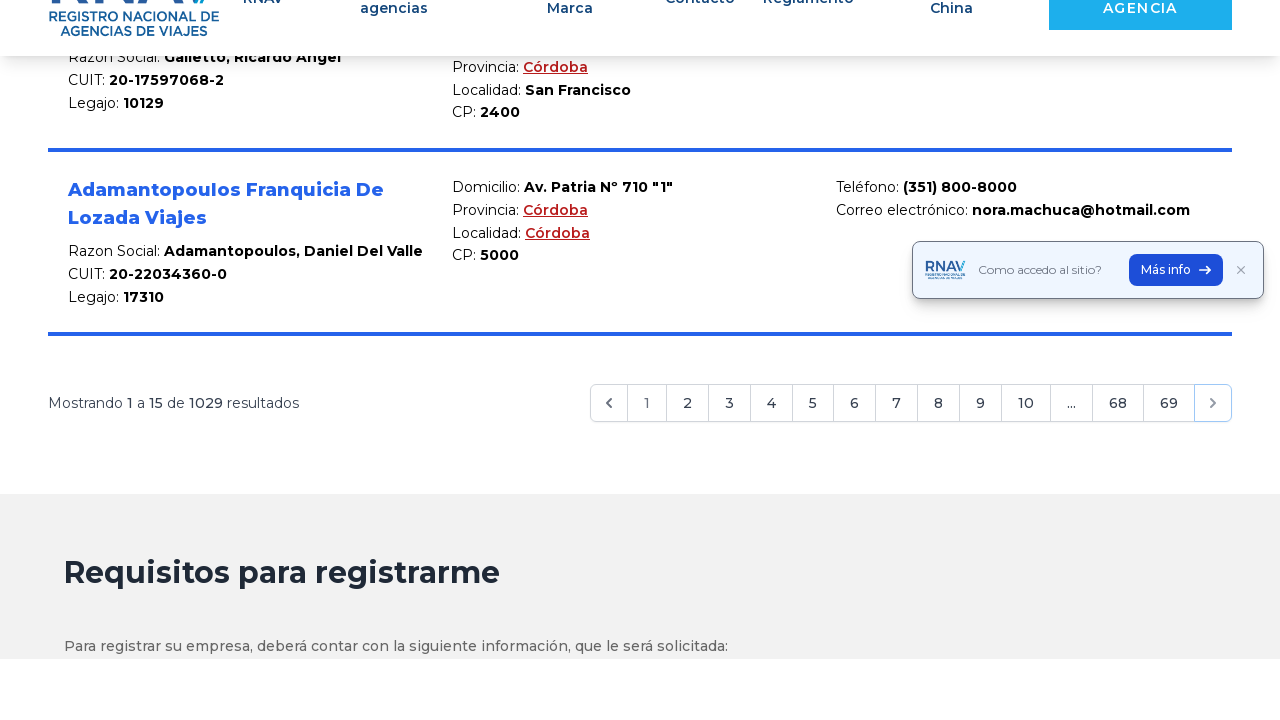

Waited 2.5 seconds for next page to load
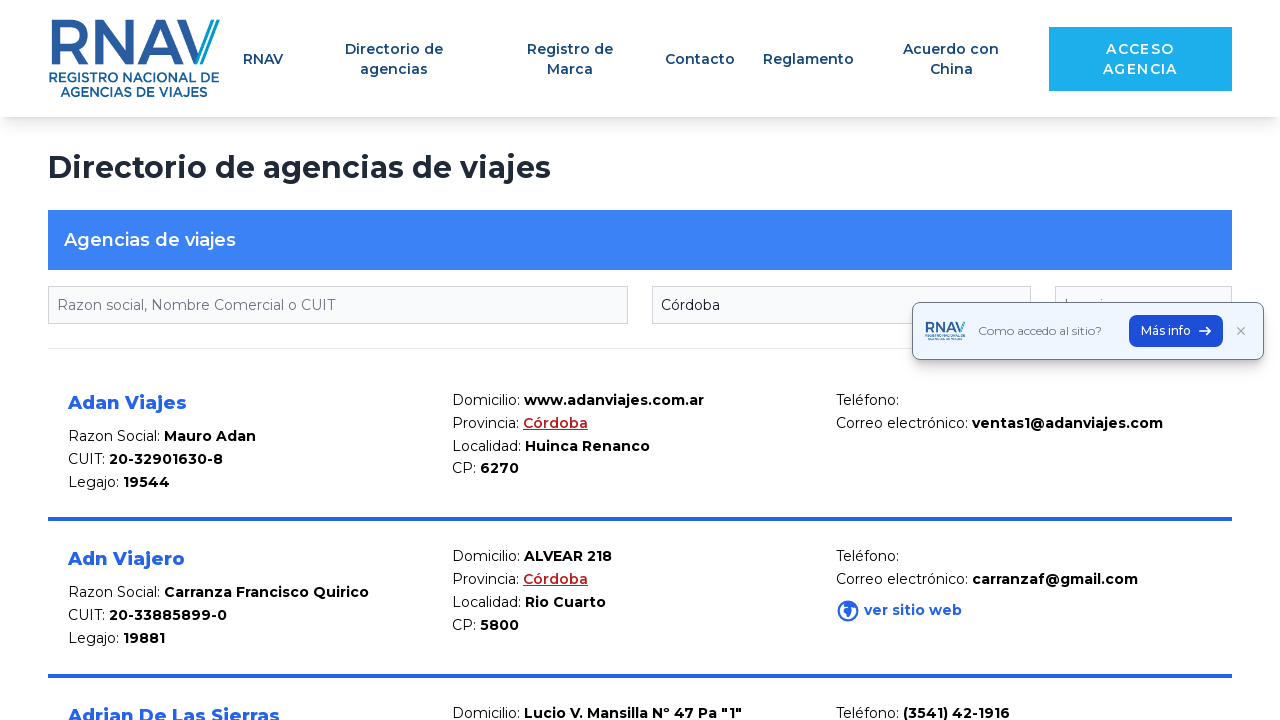

Verified travel agency results are displayed on second page
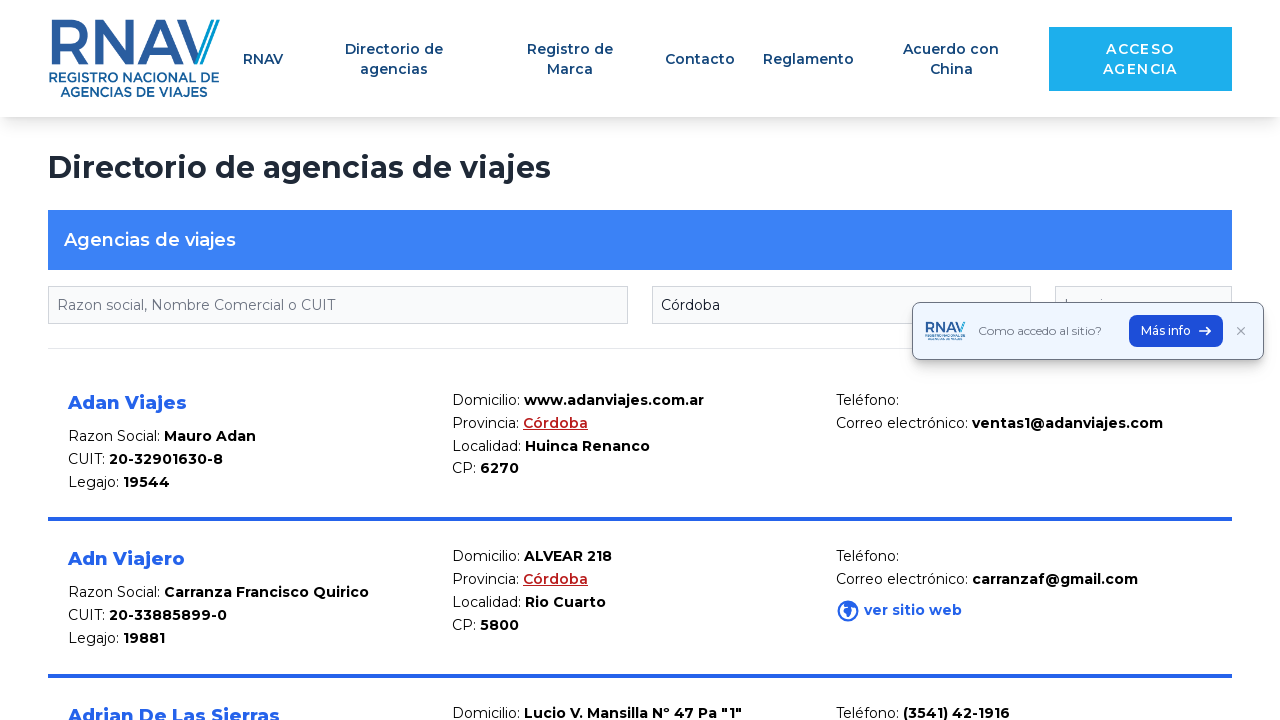

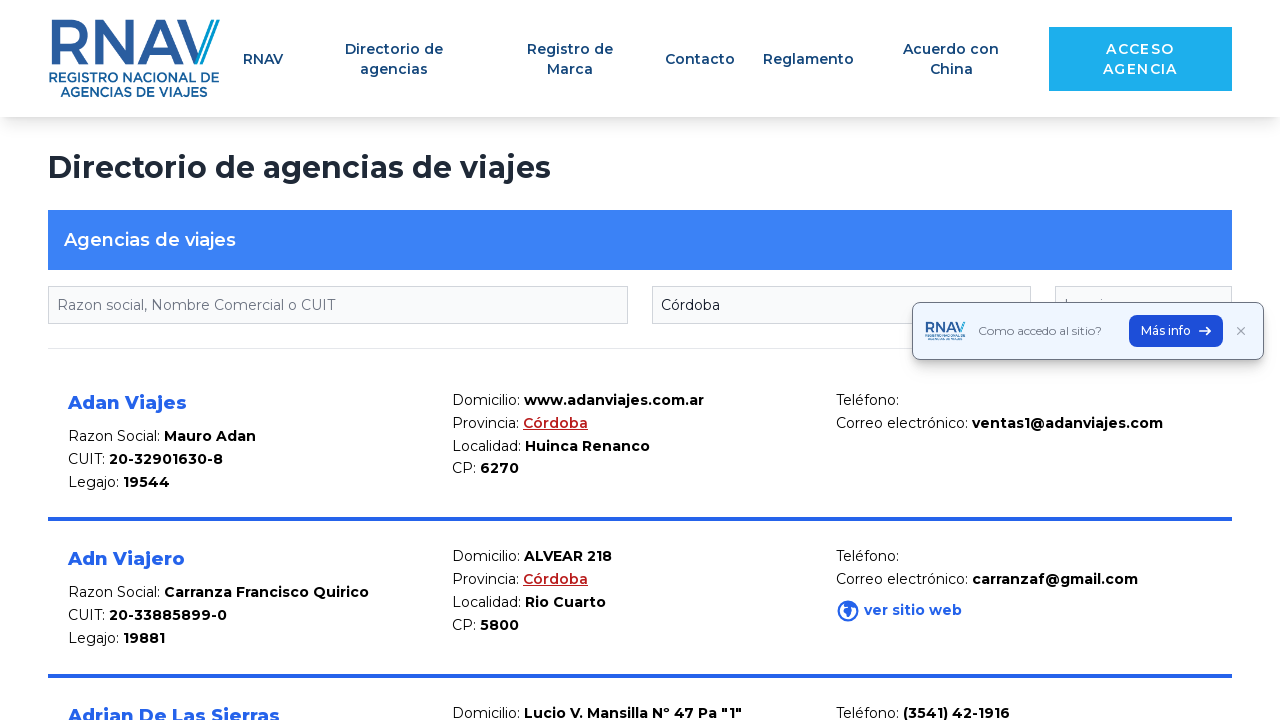